Tests a flight booking flow on BlazeDemo website by selecting departure and arrival cities, choosing a flight, and completing the purchase form with passenger and payment details

Starting URL: https://blazedemo.com/

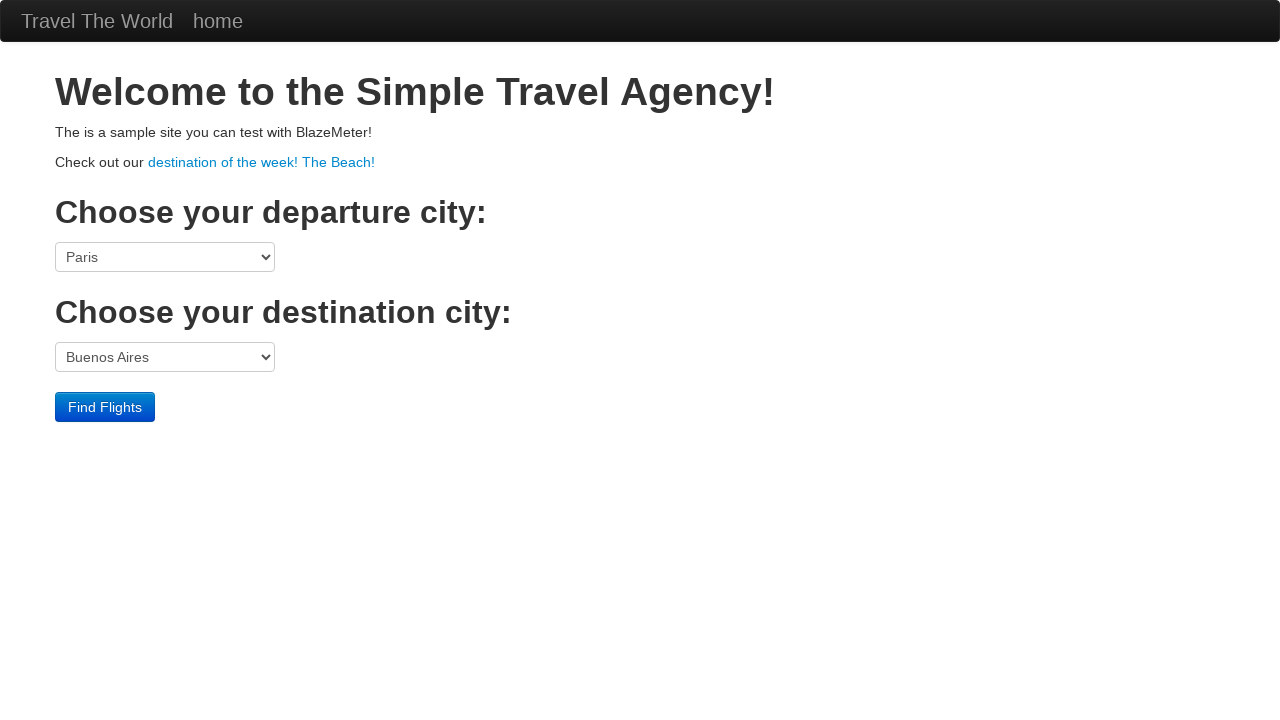

Clicked departure city dropdown at (165, 257) on select[name='fromPort']
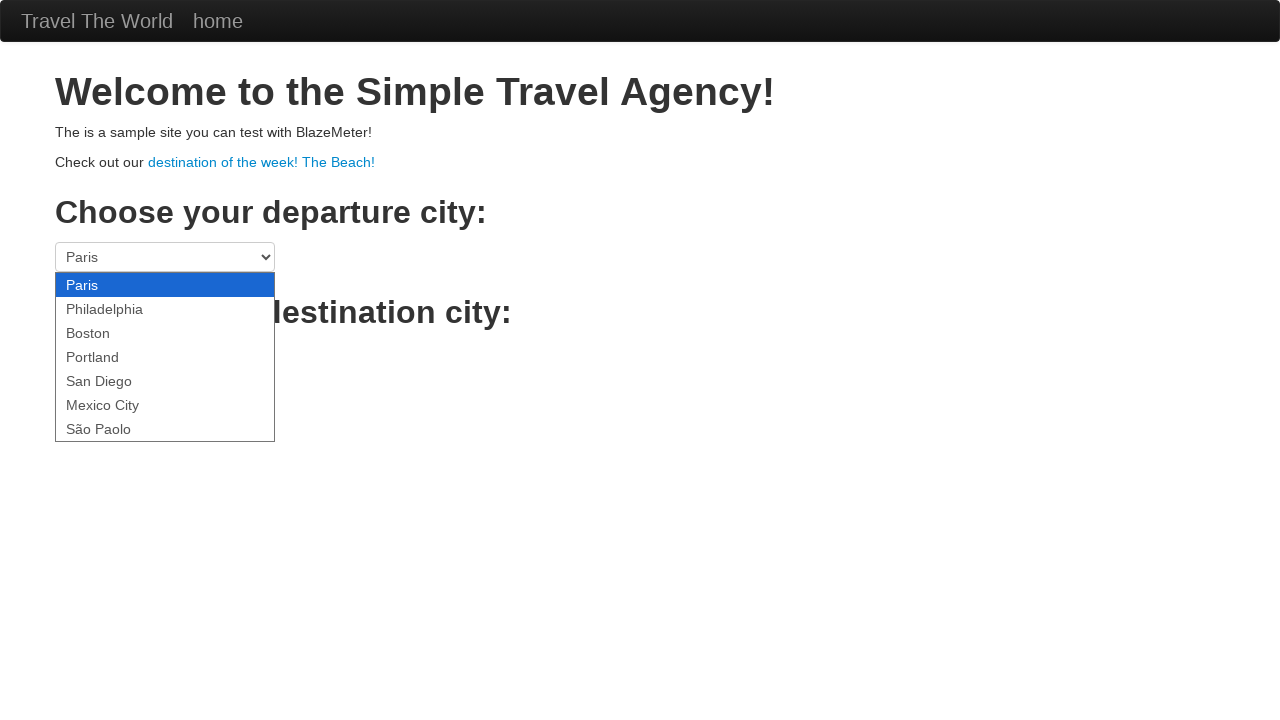

Selected Boston as departure city on select[name='fromPort']
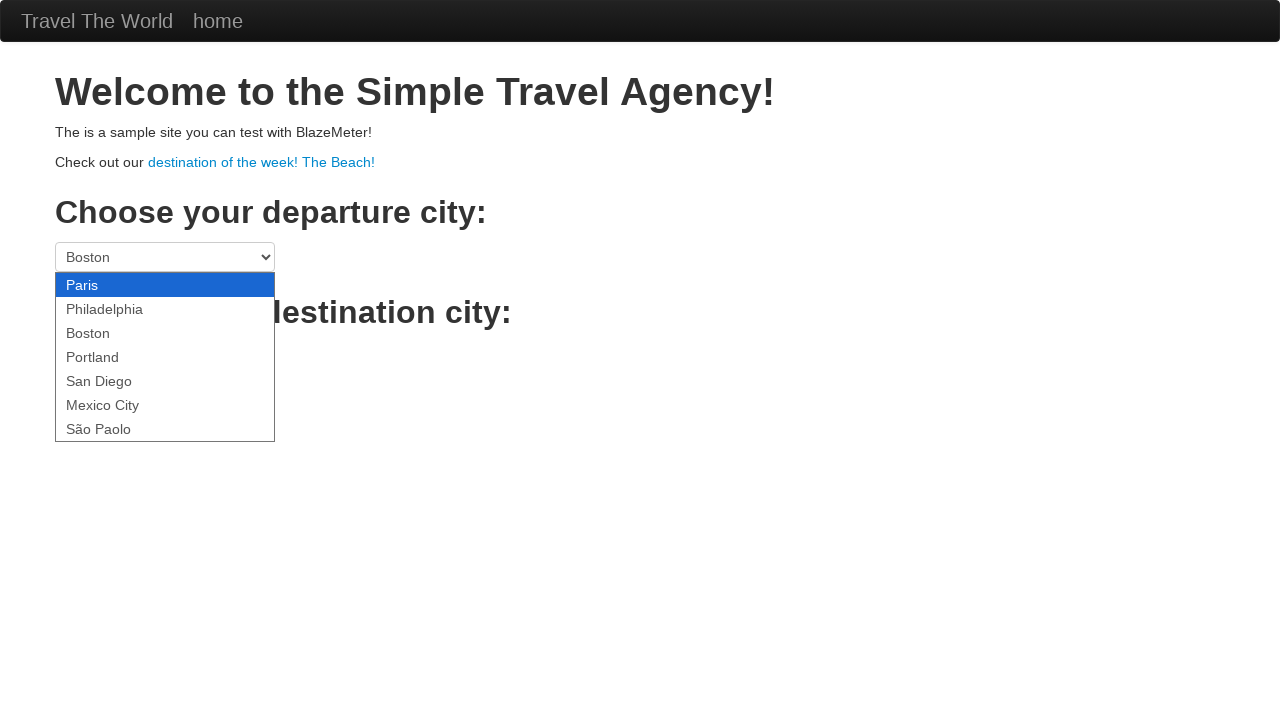

Clicked arrival city dropdown at (165, 357) on select[name='toPort']
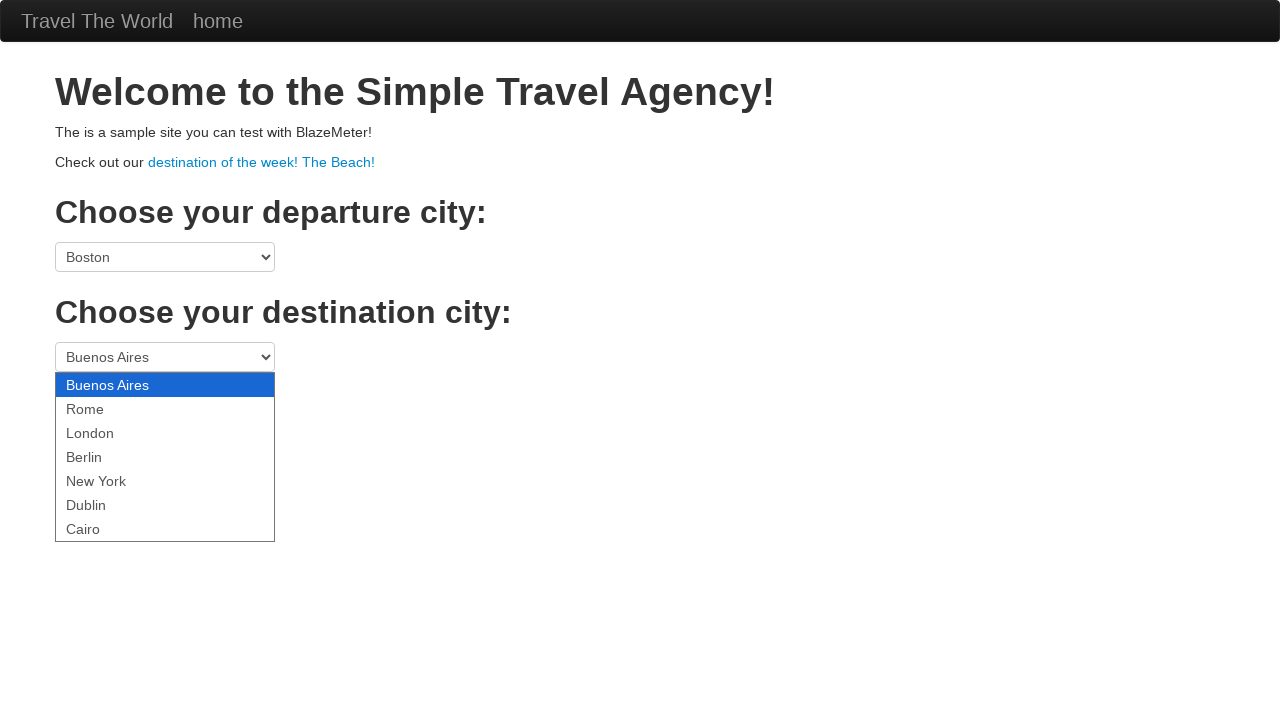

Selected Dublin as arrival city on select[name='toPort']
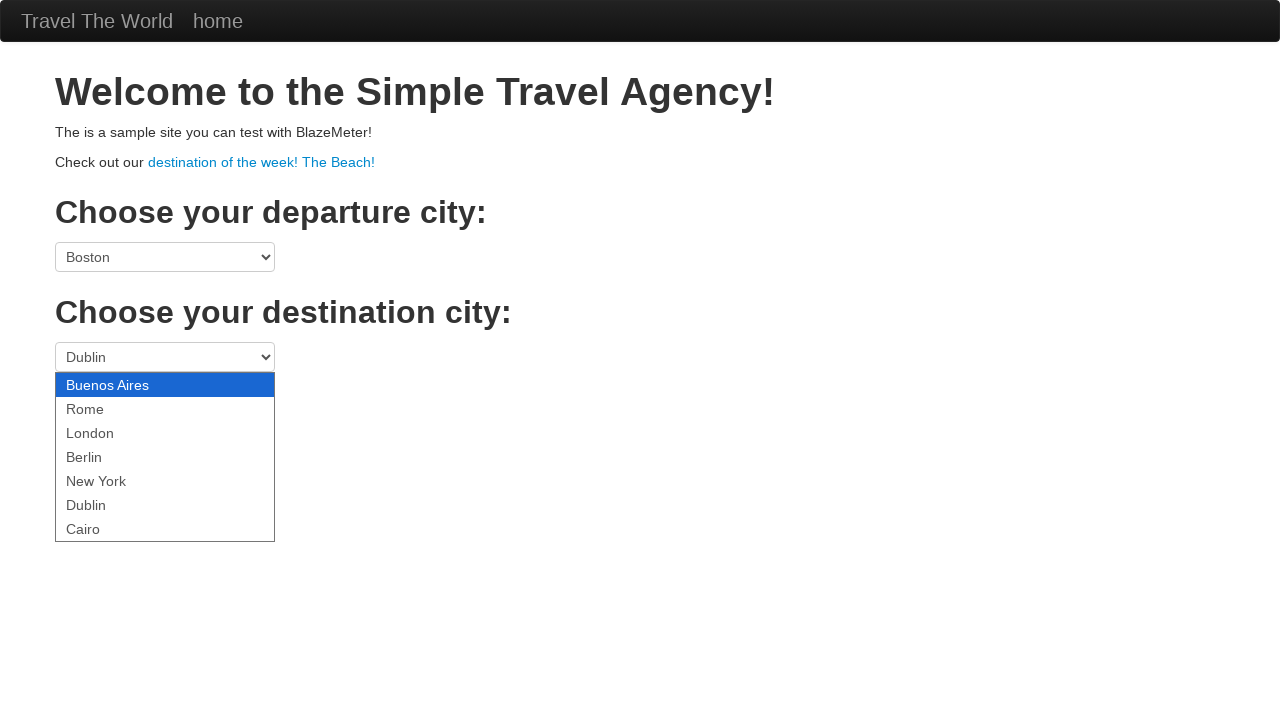

Clicked Find Flights button at (105, 407) on .btn-primary
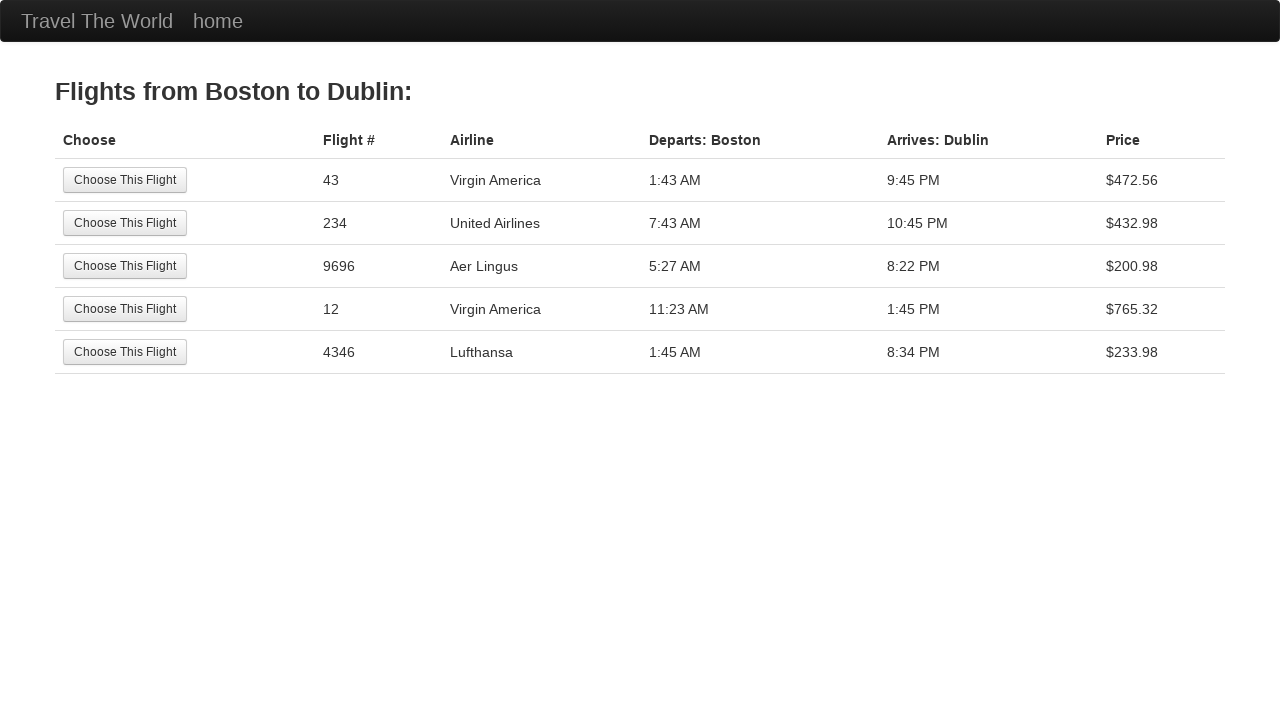

Selected flight from 4th row at (125, 309) on tr:nth-child(4) .btn
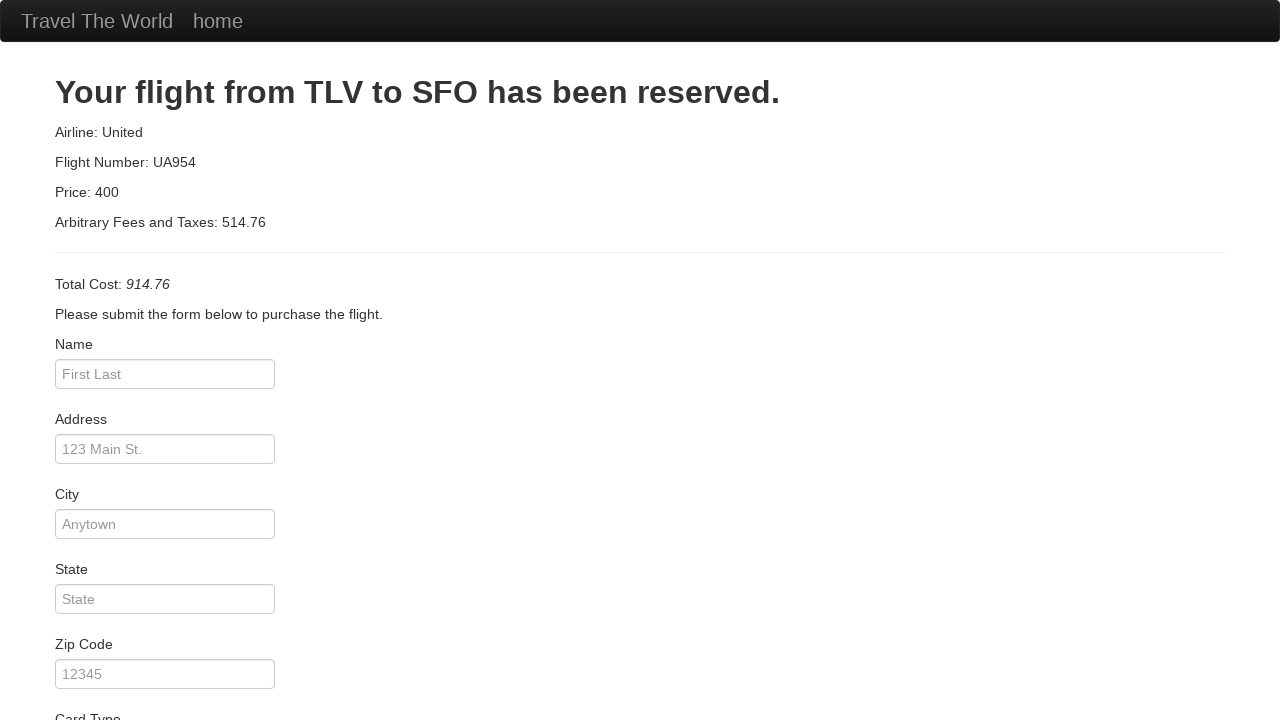

Filled passenger name: Filipe on #inputName
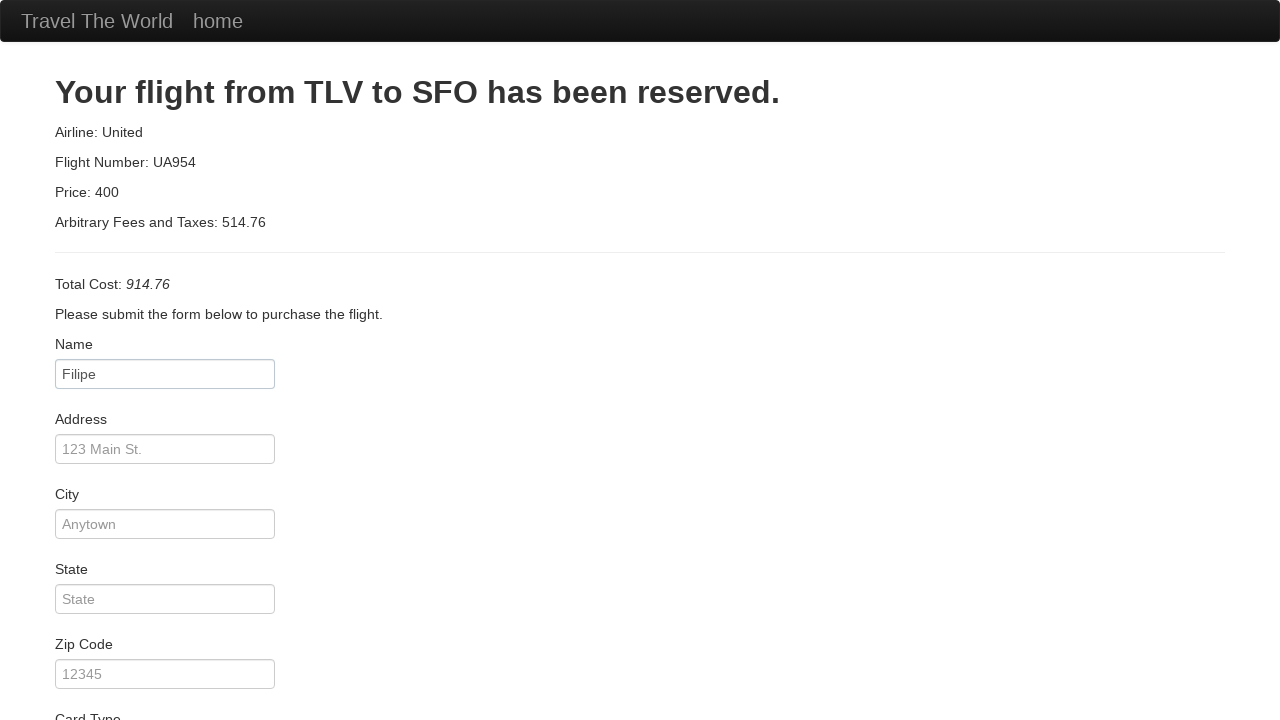

Filled address: Second Str on #address
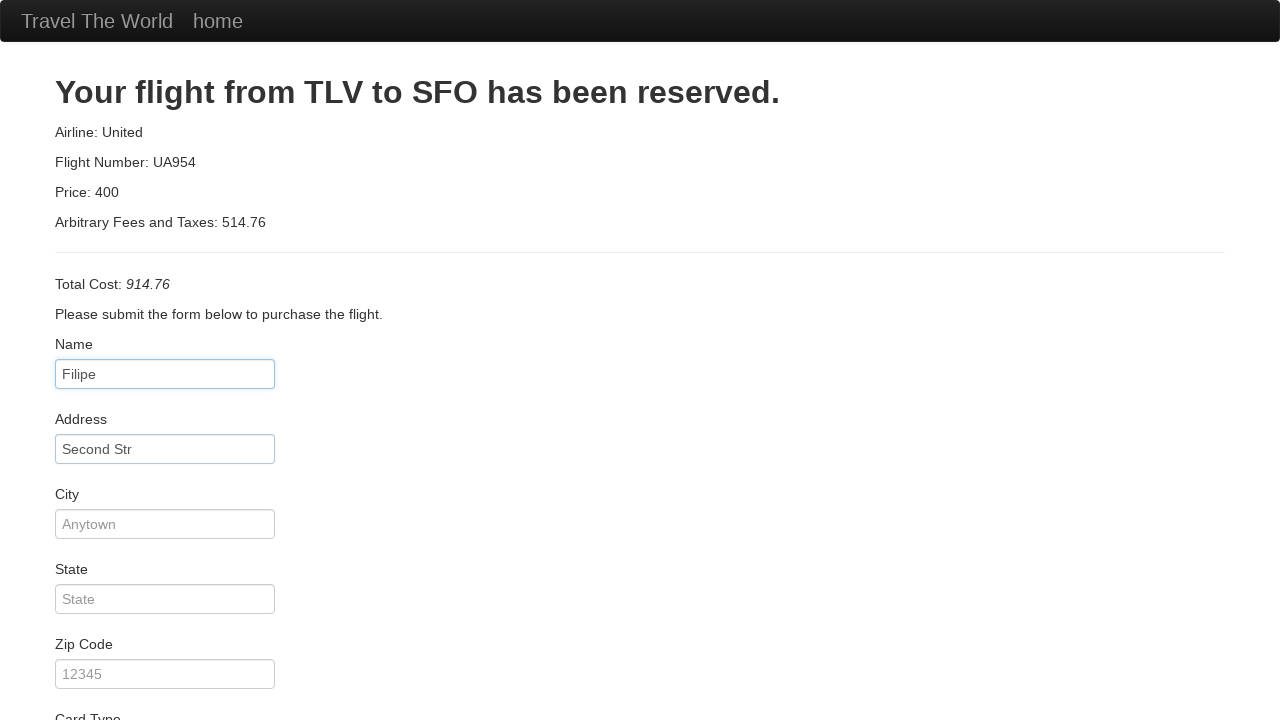

Filled city: TwonTwon on #city
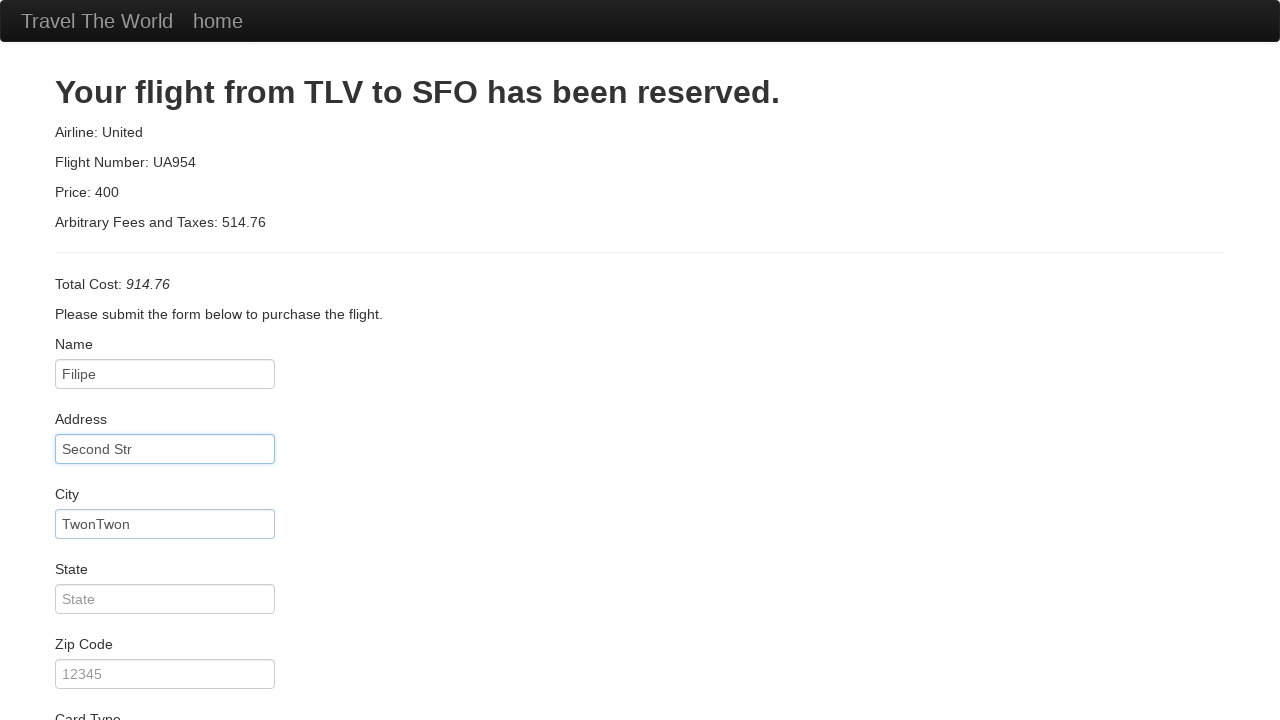

Filled state: SomePlace on #state
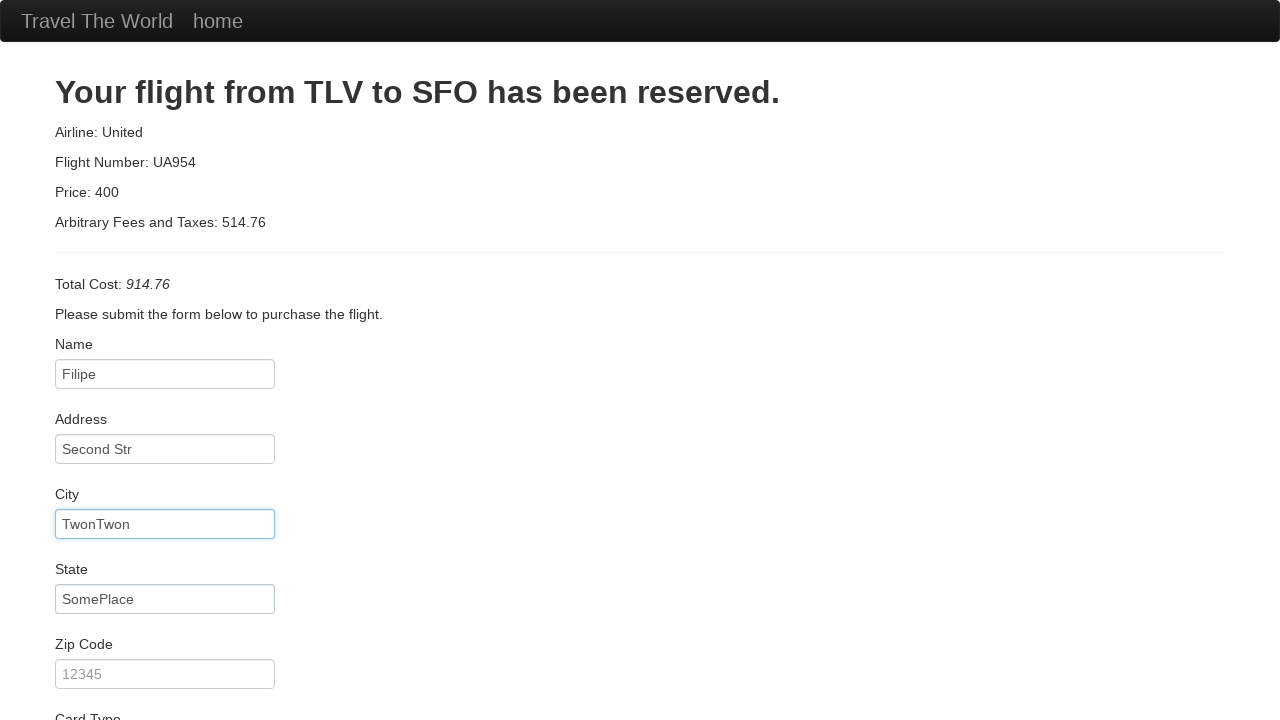

Filled zip code: 12345 on #zipCode
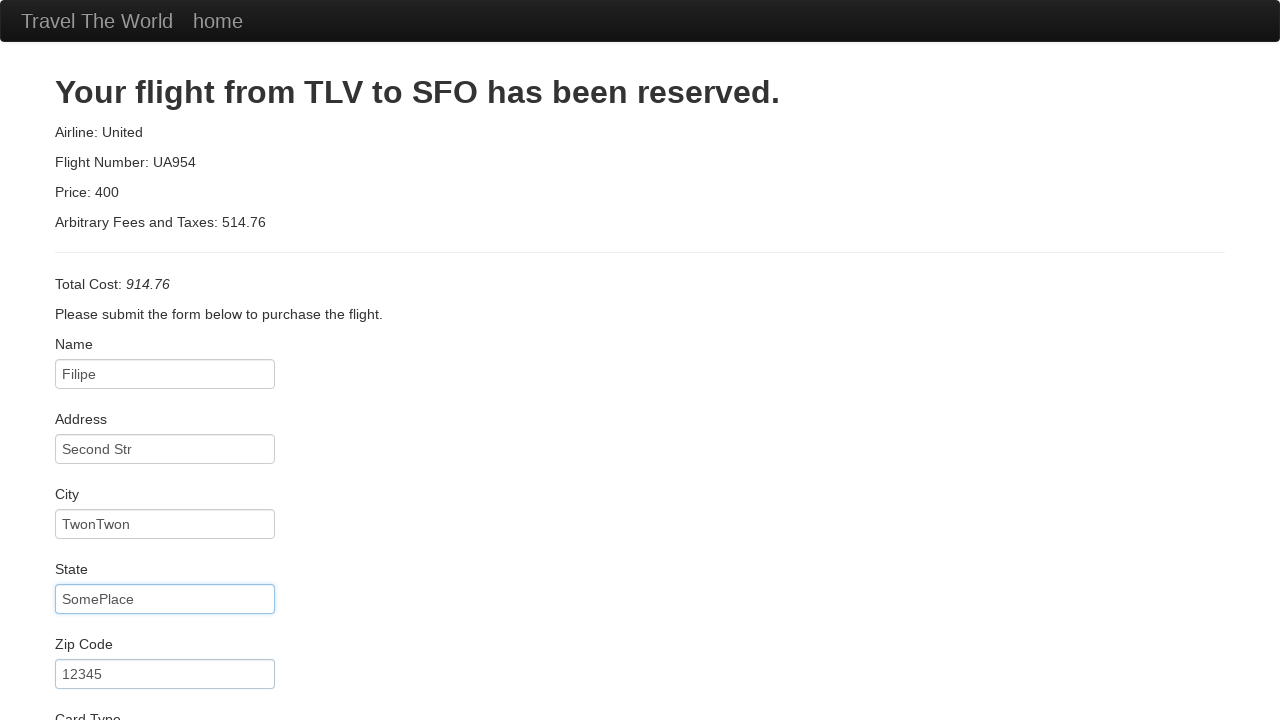

Selected American Express as card type on #cardType
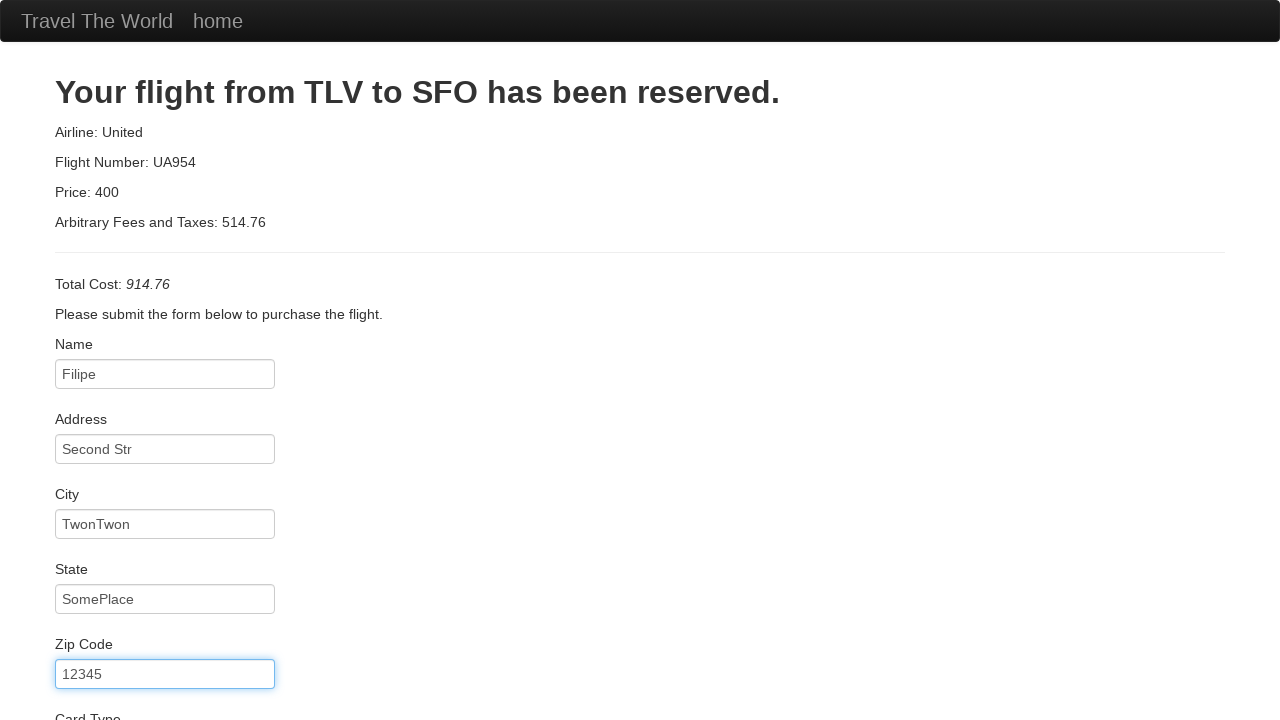

Filled credit card number: 123456 on #creditCardNumber
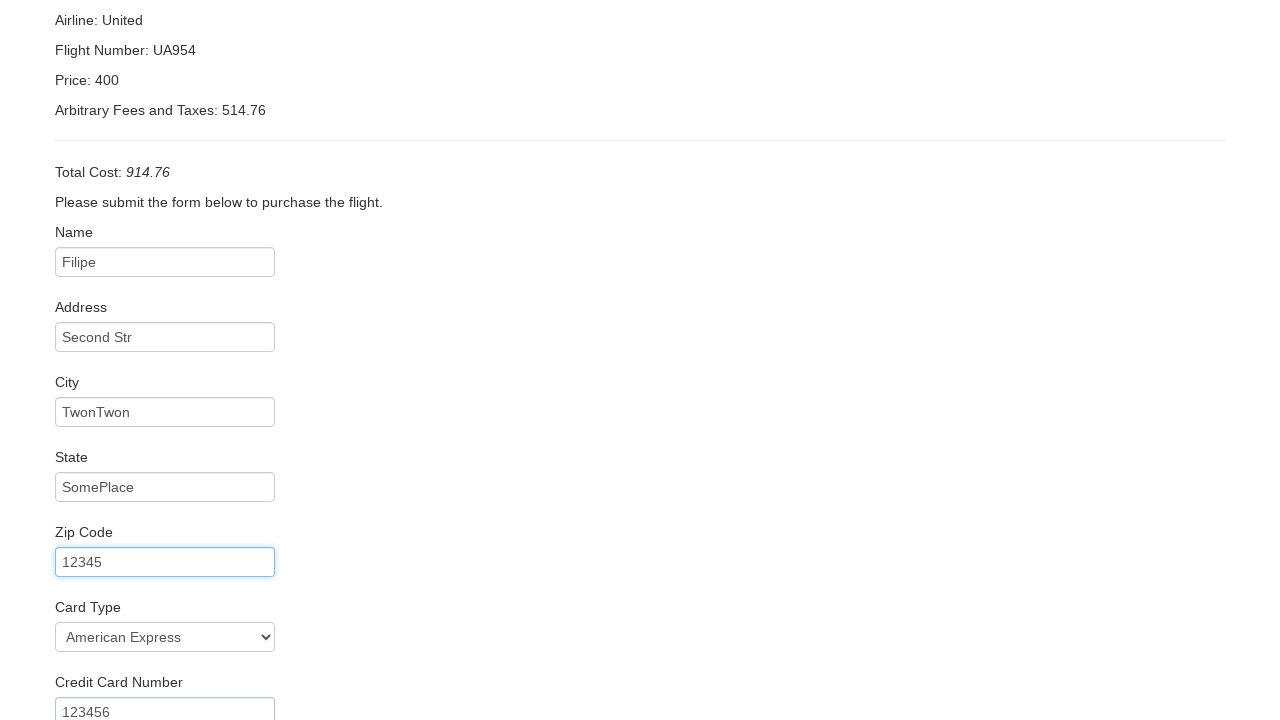

Filled credit card month: 4 on #creditCardMonth
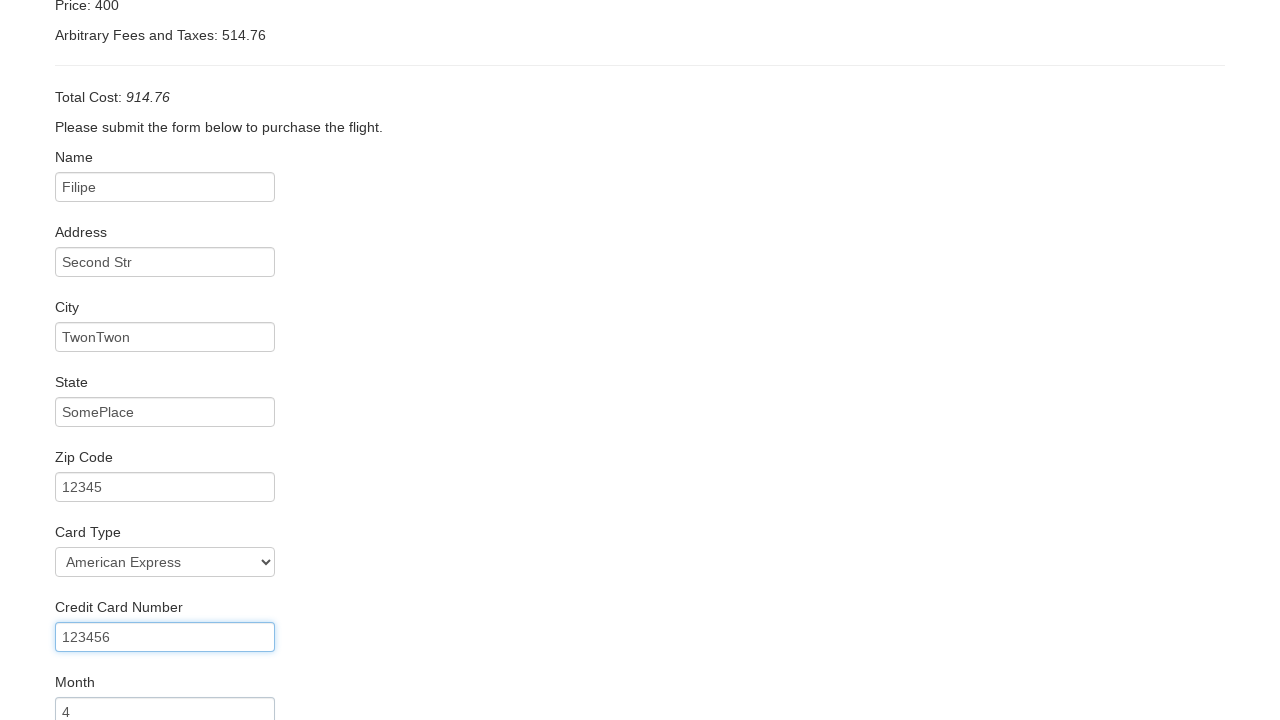

Filled credit card year: 2025 on #creditCardYear
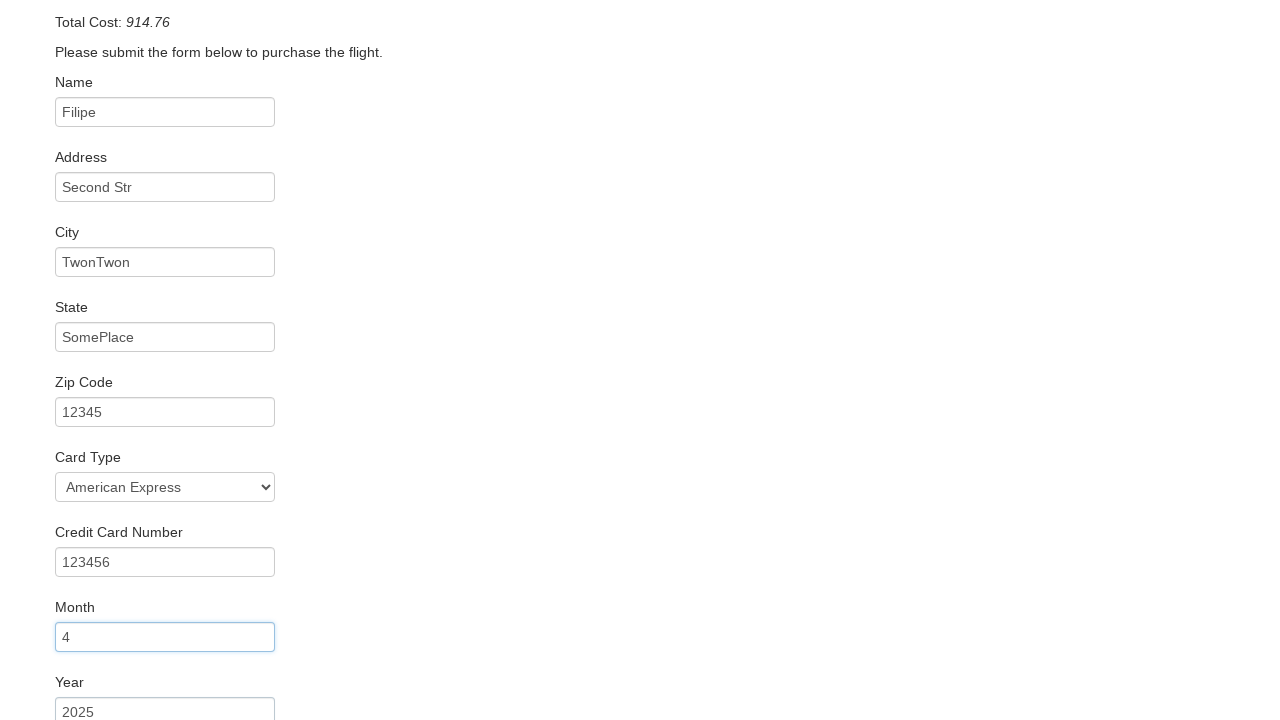

Clicked purchase submit button at (118, 685) on .btn-primary
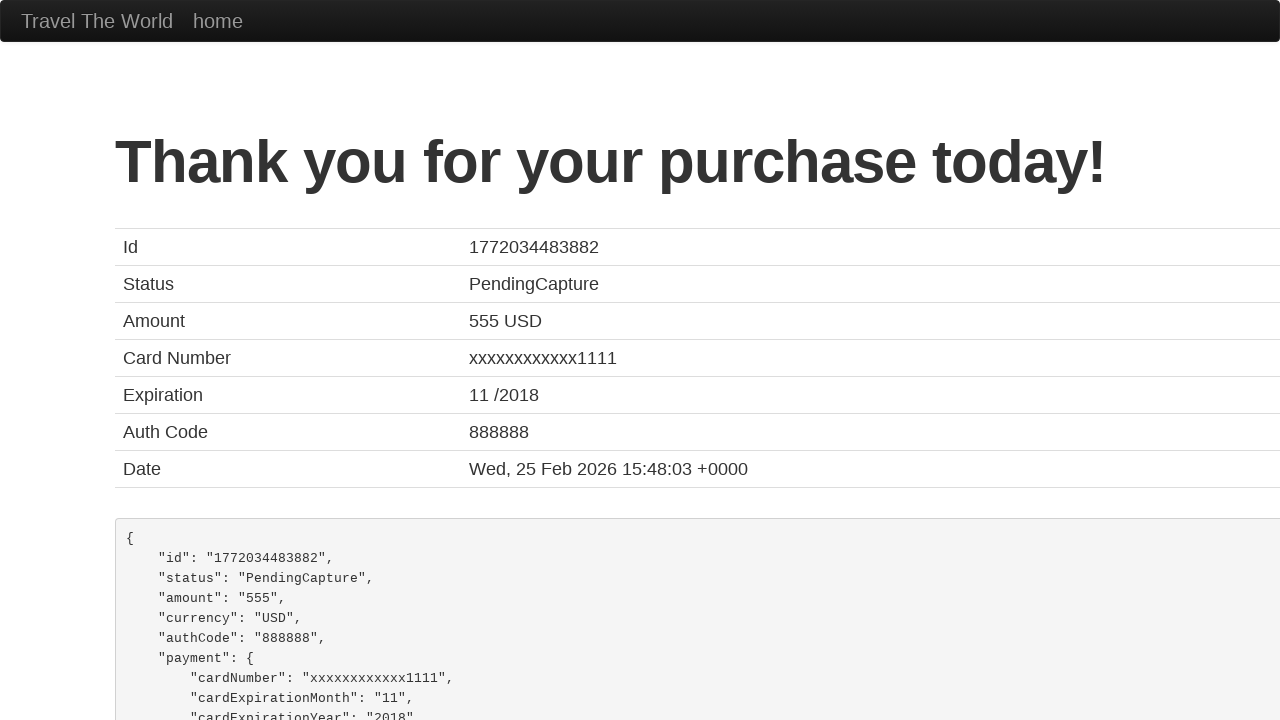

Waited for confirmation page to load
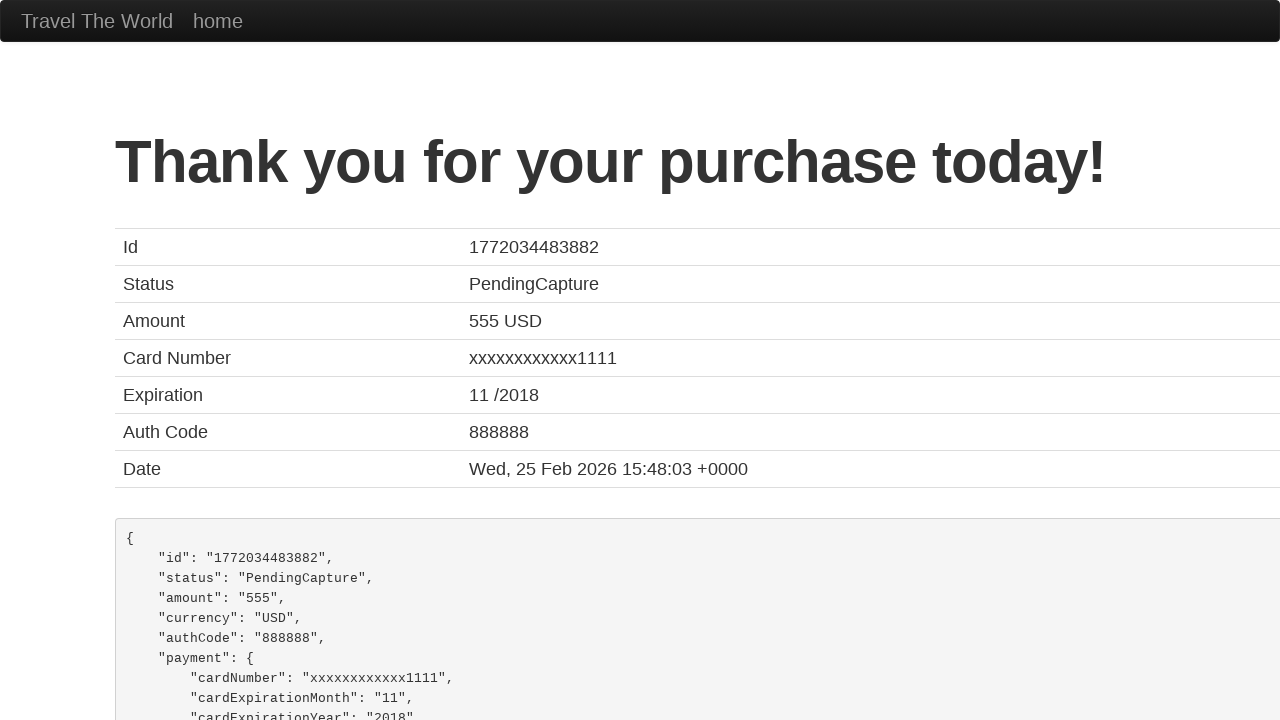

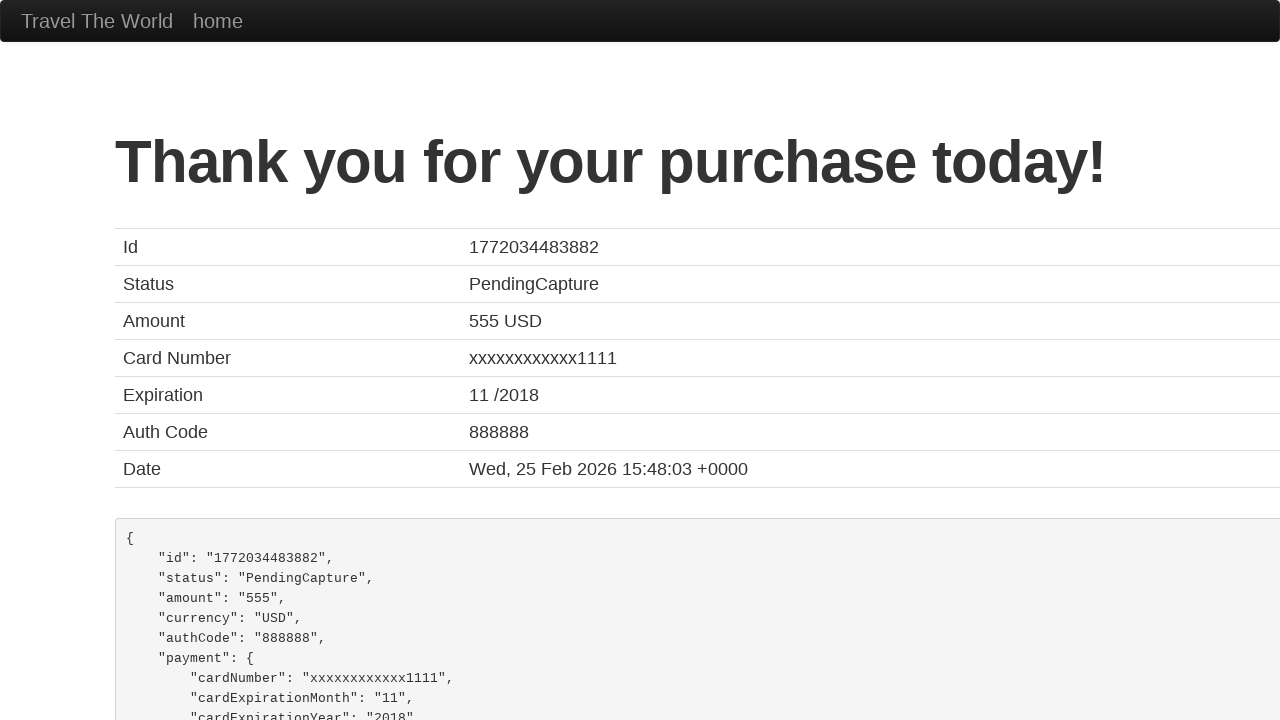